Tests iframe handling by switching to an iframe, clicking a button inside it, switching back to parent frame, and clicking a menu button

Starting URL: https://www.w3schools.com/js/tryit.asp?filename=tryjs_myfirst

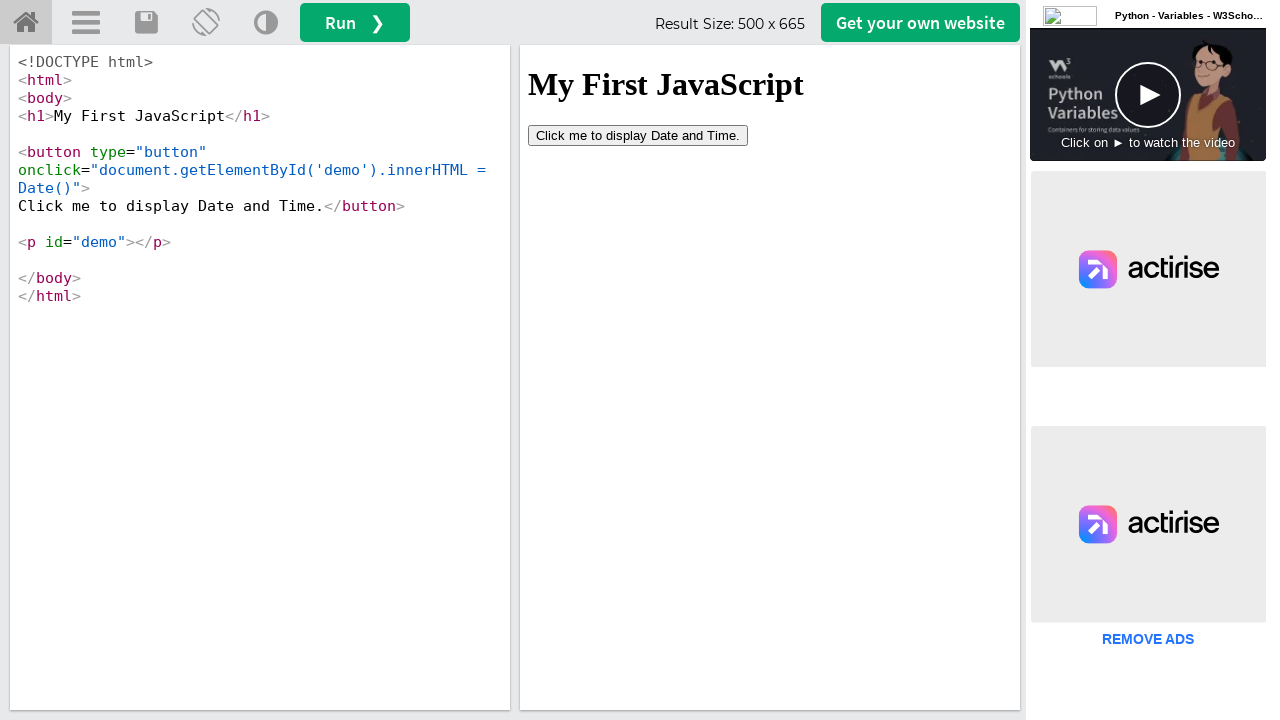

Located iframe with ID 'iframeResult'
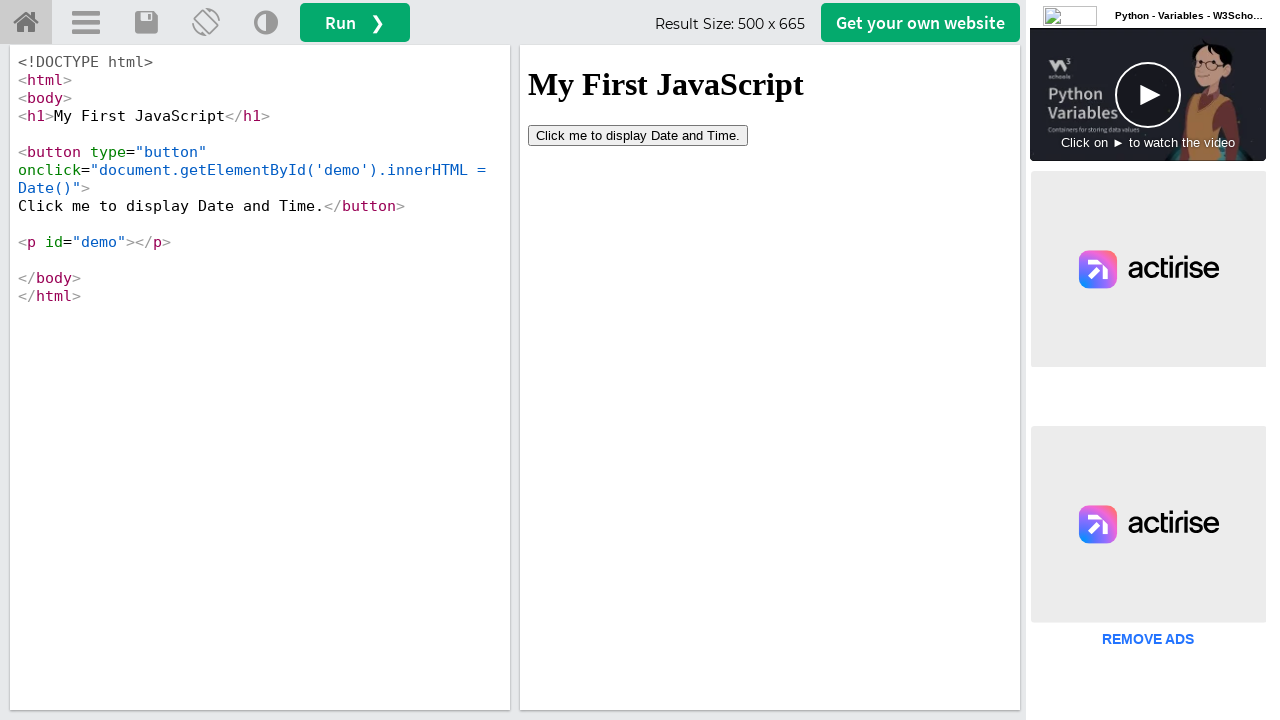

Clicked button inside iframe at (638, 135) on #iframeResult >> internal:control=enter-frame >> button[type='button']
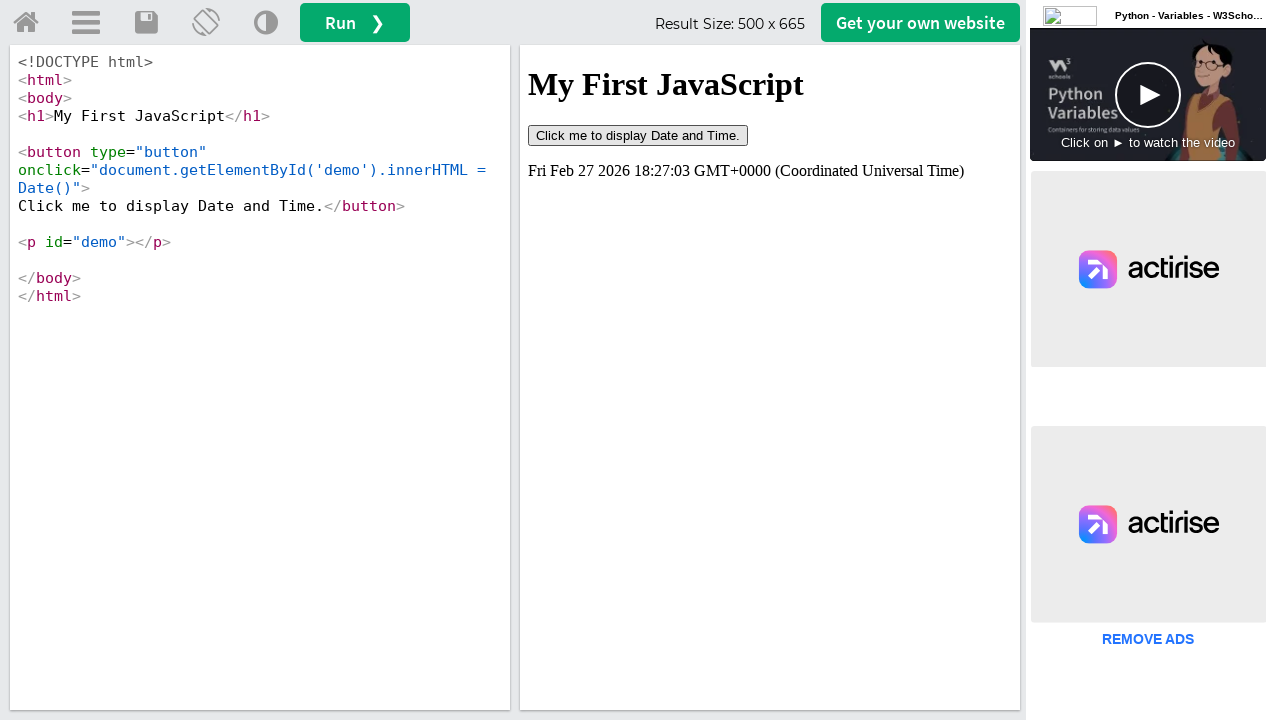

Clicked menu button in parent frame at (86, 23) on a#menuButton
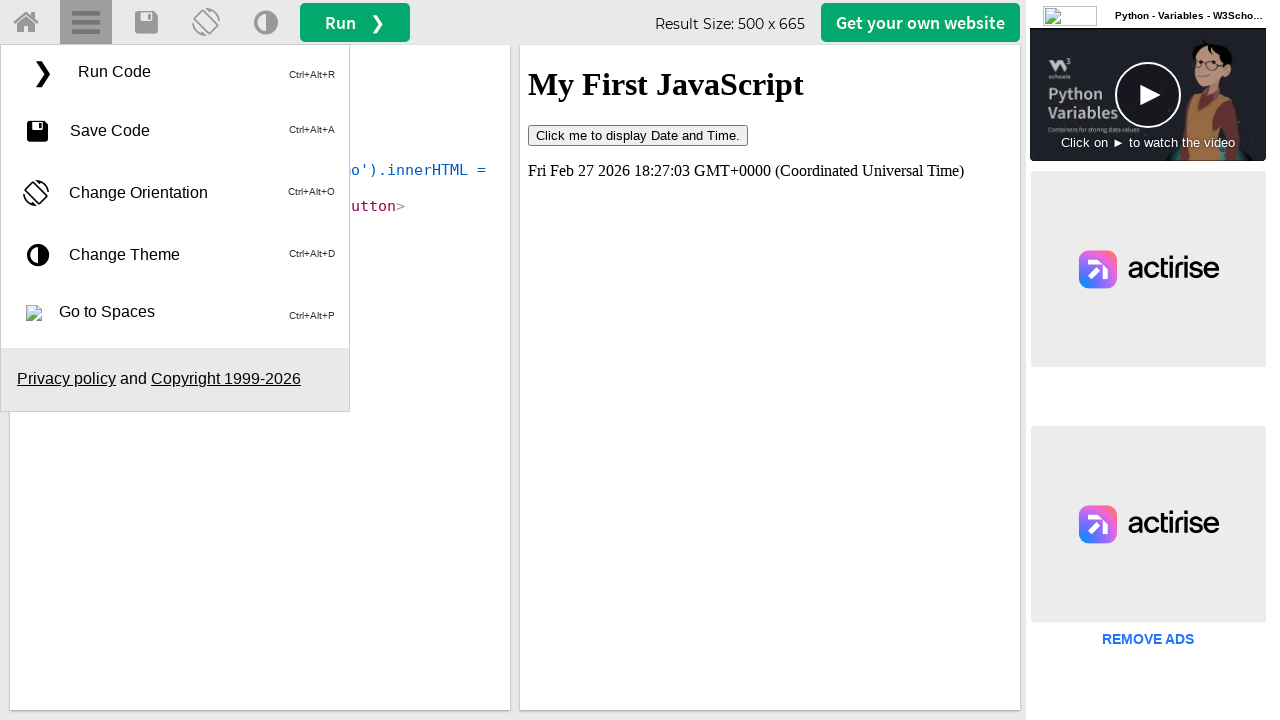

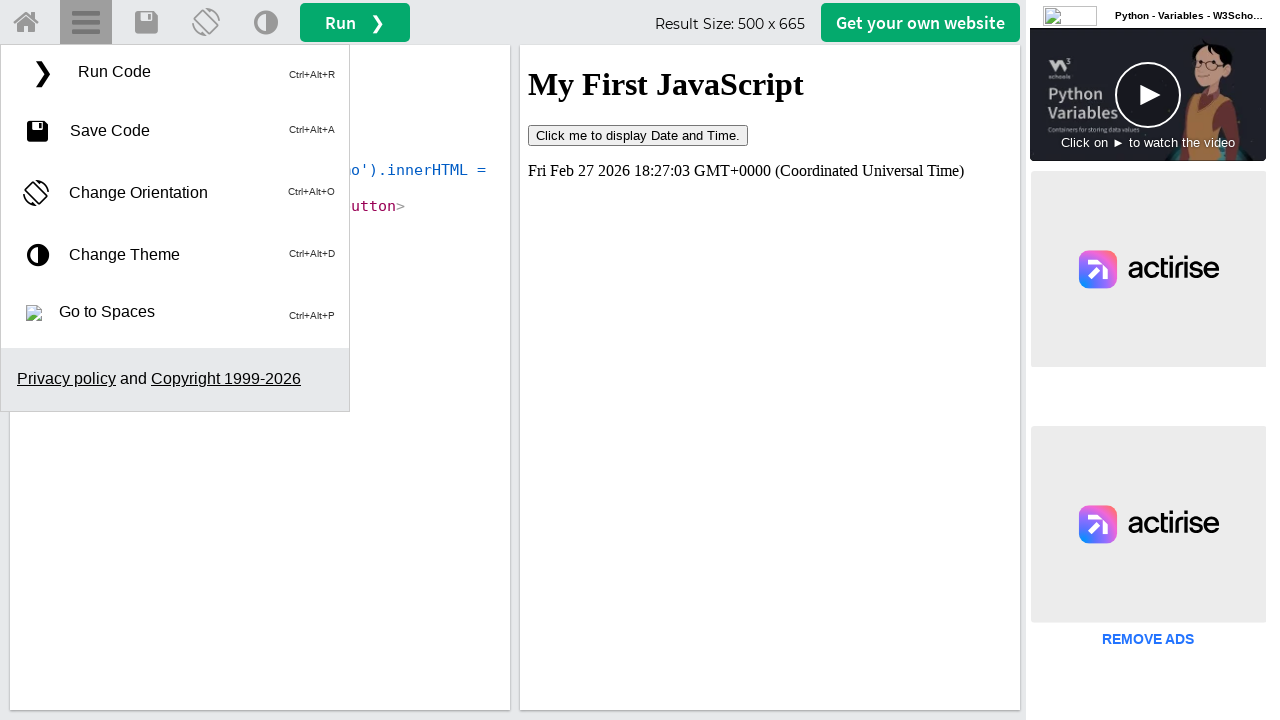